Tests JavaScript confirm dialog by clicking a button to trigger it, dismissing (canceling) it, and verifying the cancel result message

Starting URL: https://the-internet.herokuapp.com/javascript_alerts

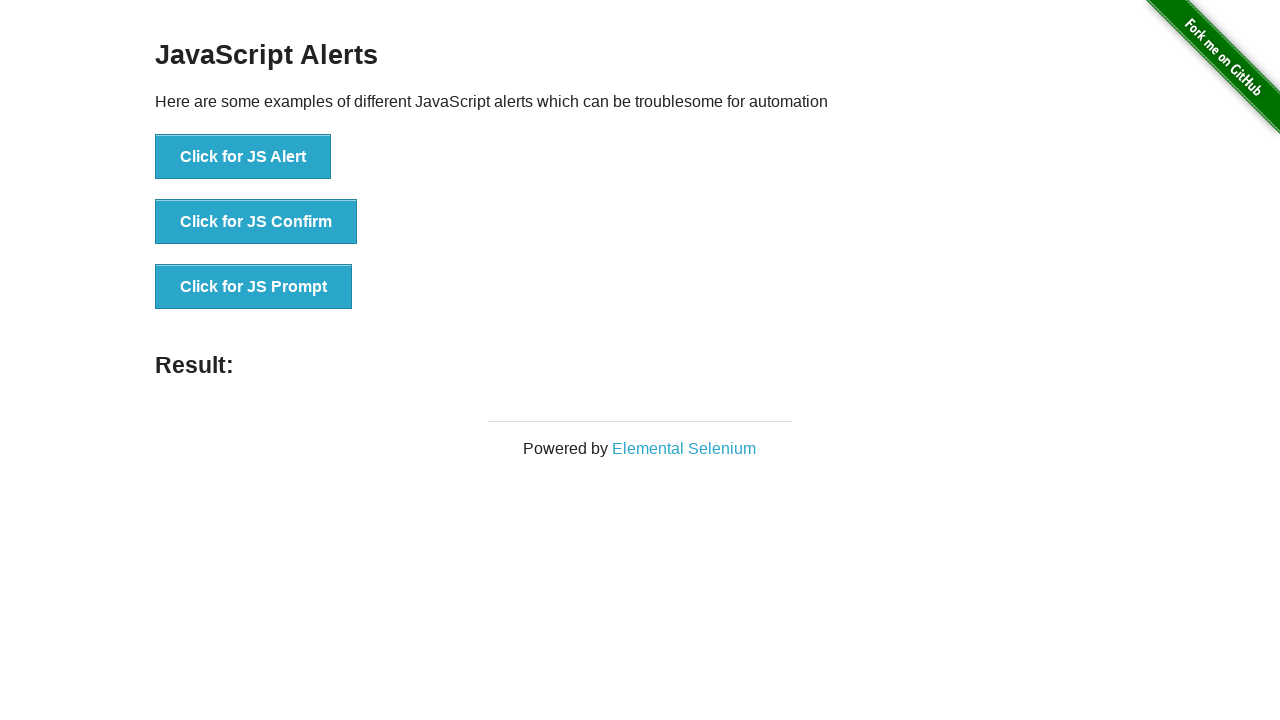

Set up dialog handler to dismiss confirm dialog
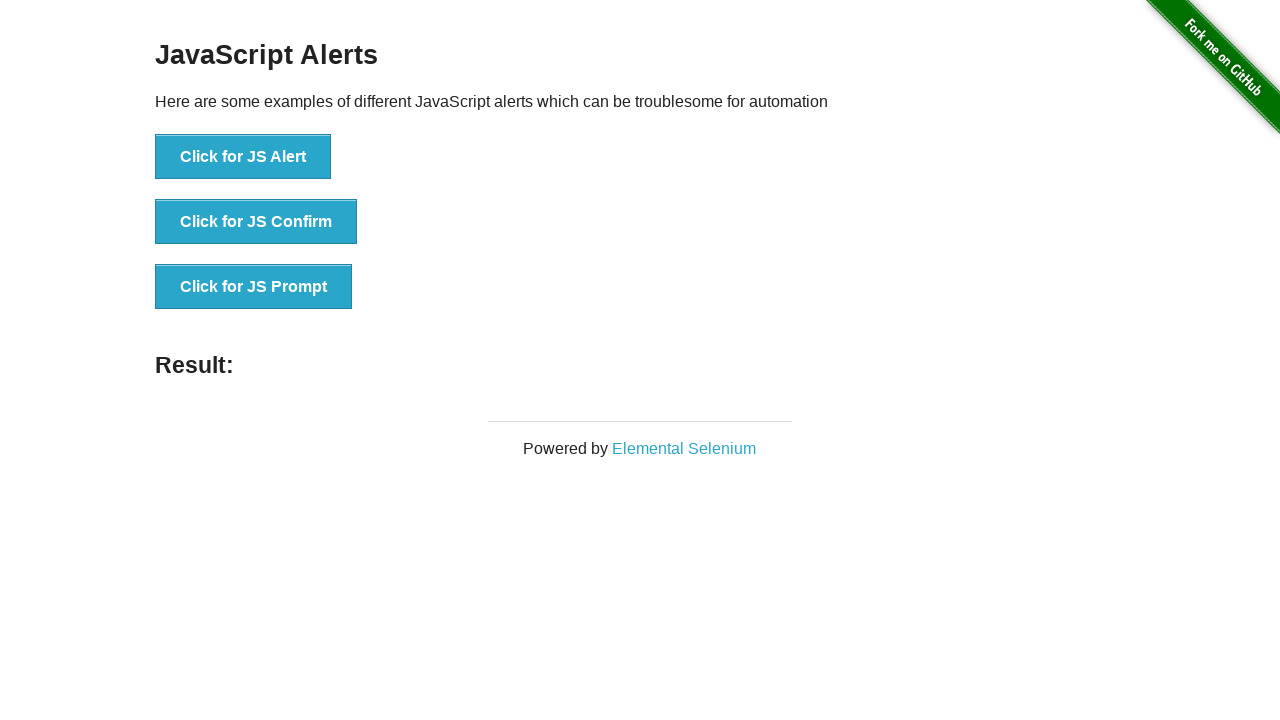

Clicked JS Confirm button to trigger dialog at (256, 222) on xpath=//button[contains(@onclick,'jsConfirm')]
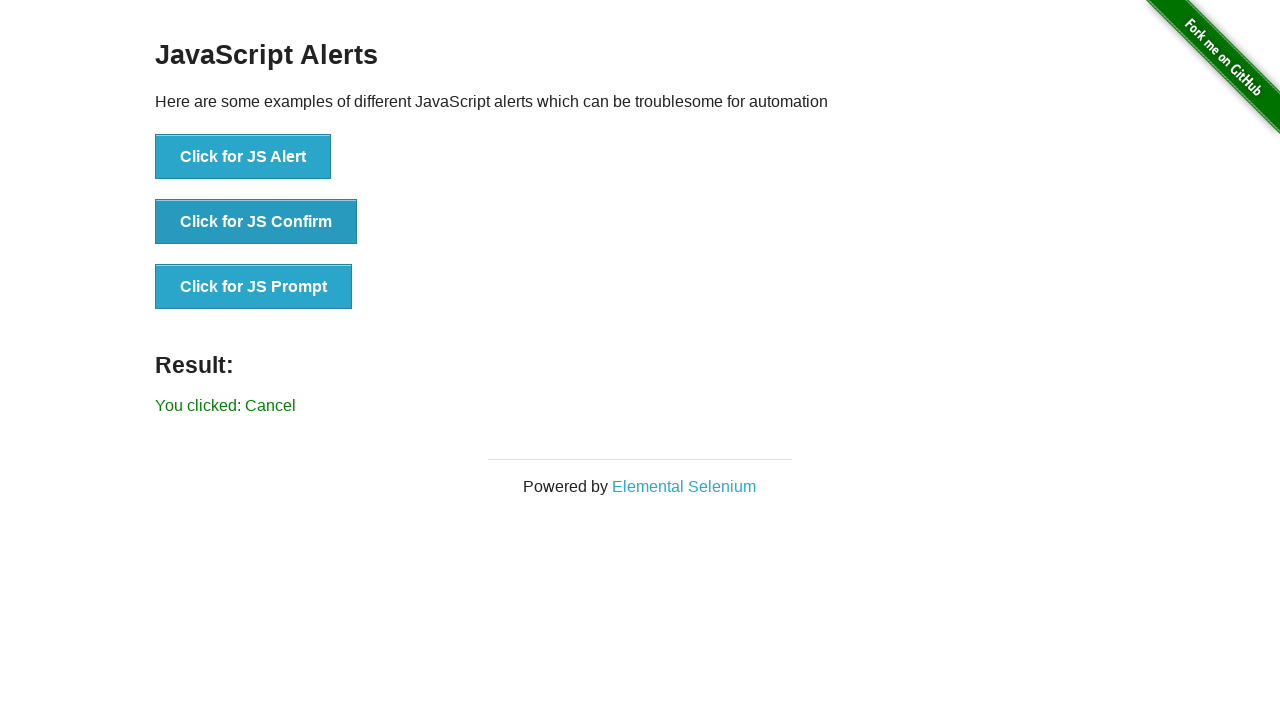

Result message element loaded
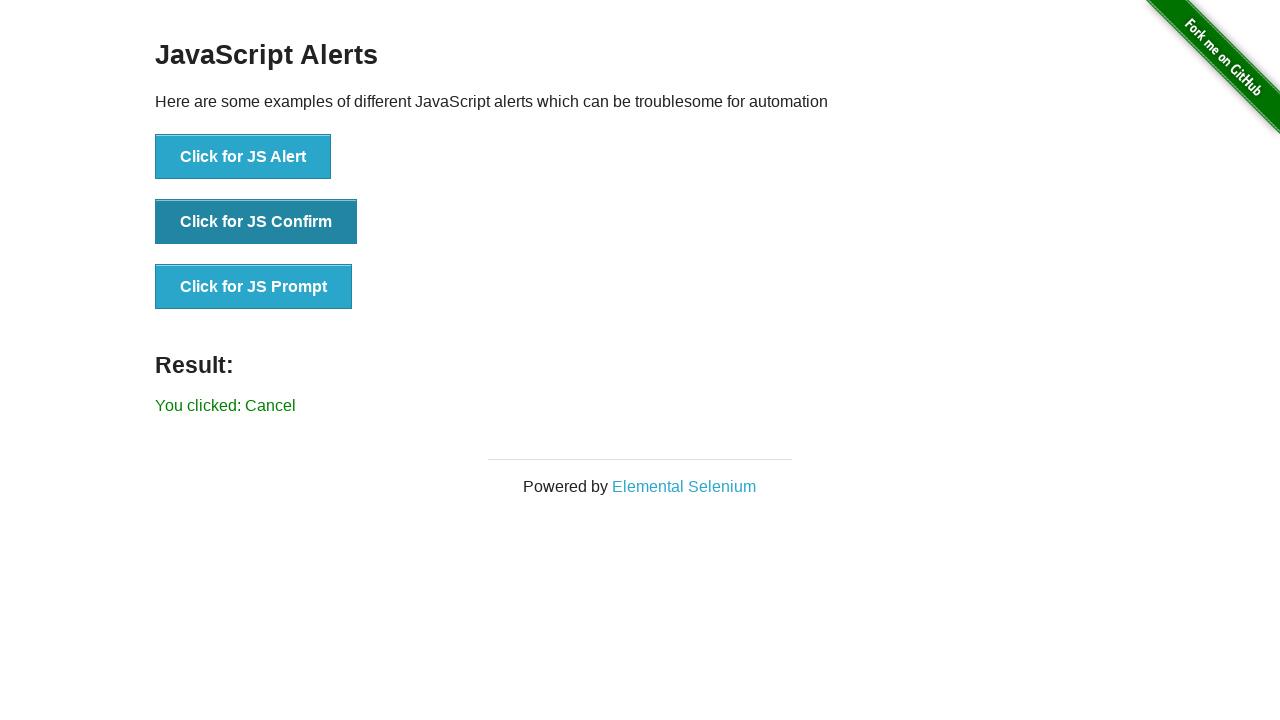

Retrieved result message text: 'You clicked: Cancel'
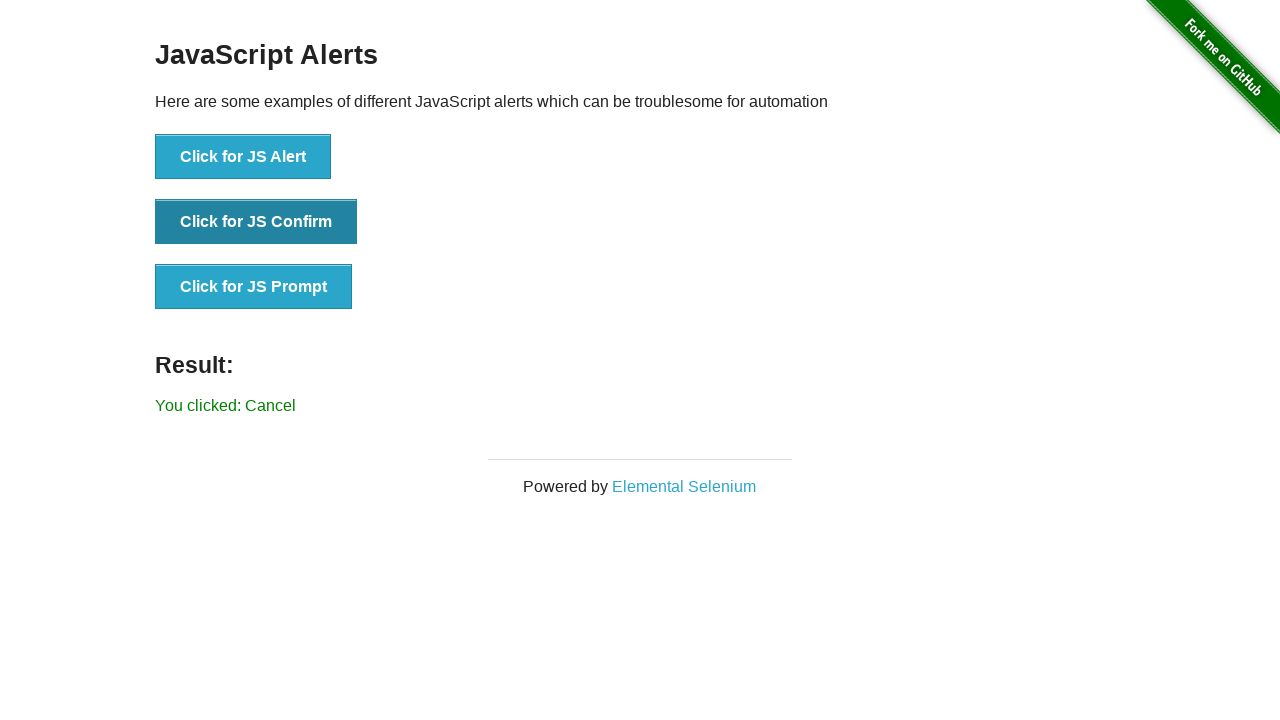

Verified result message shows 'You clicked: Cancel' after dismissing dialog
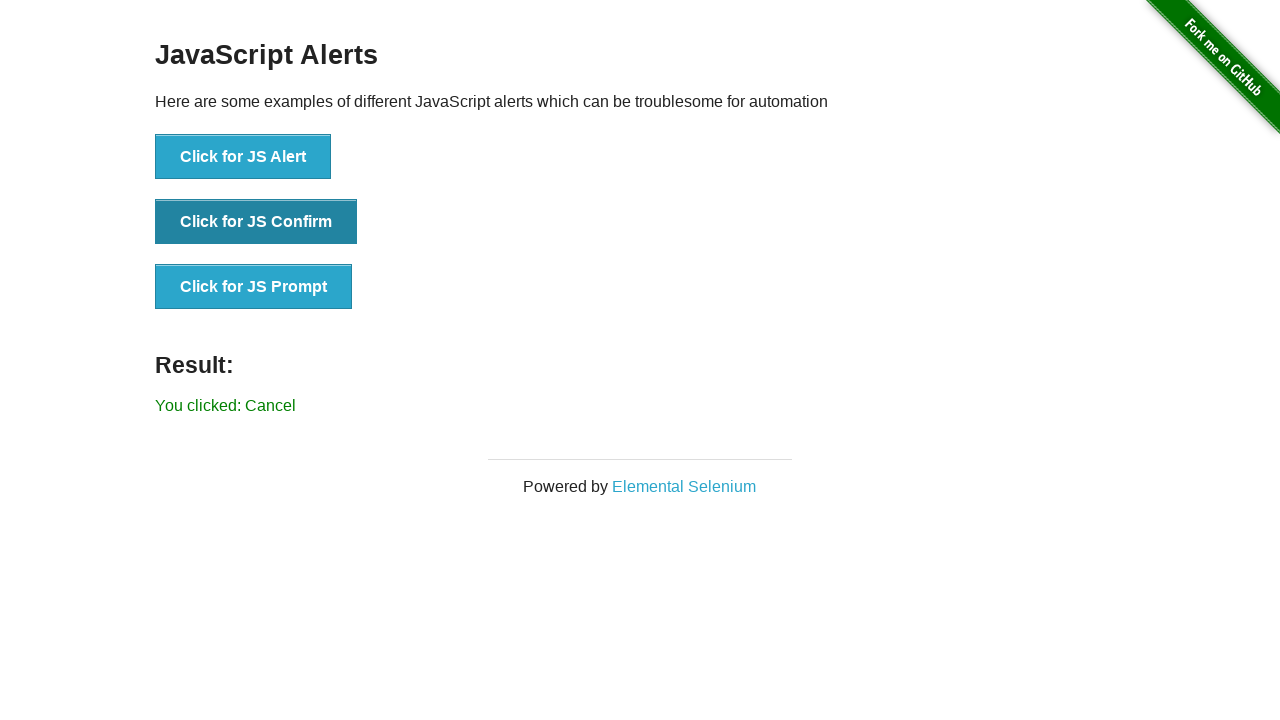

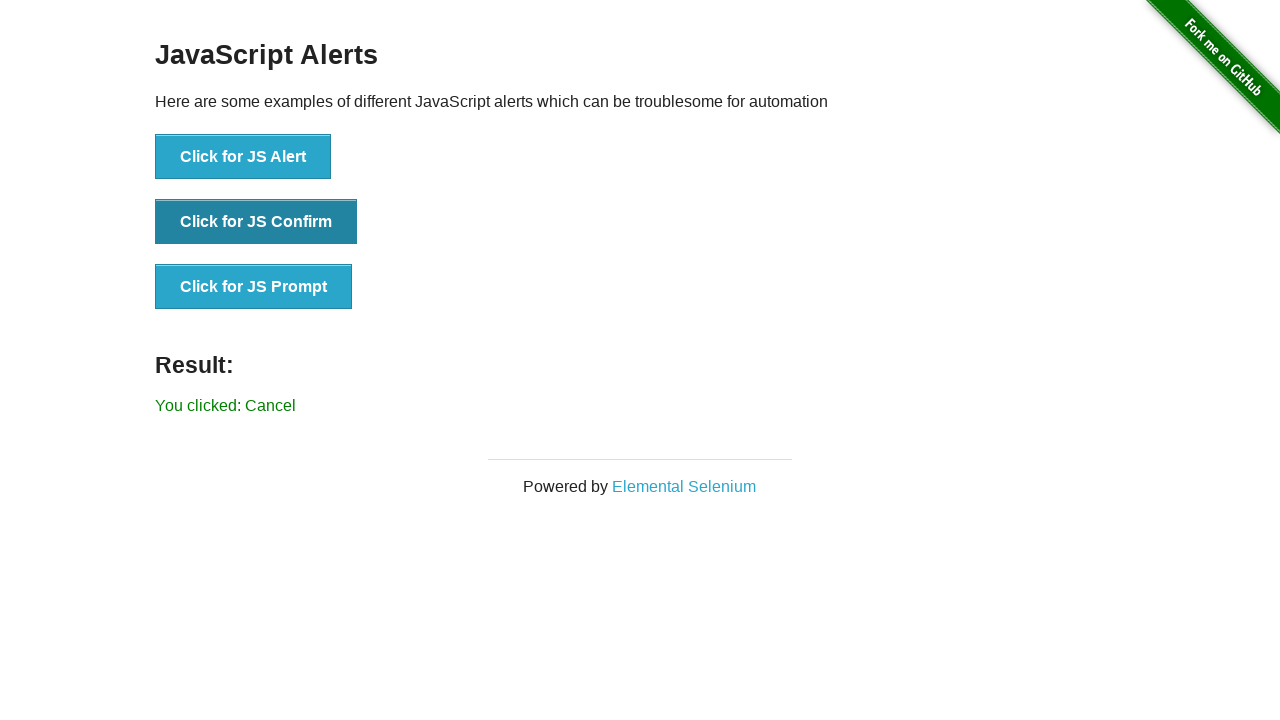